Tests dropdown selection by selecting Option 2 using its label text

Starting URL: https://the-internet.herokuapp.com/dropdown

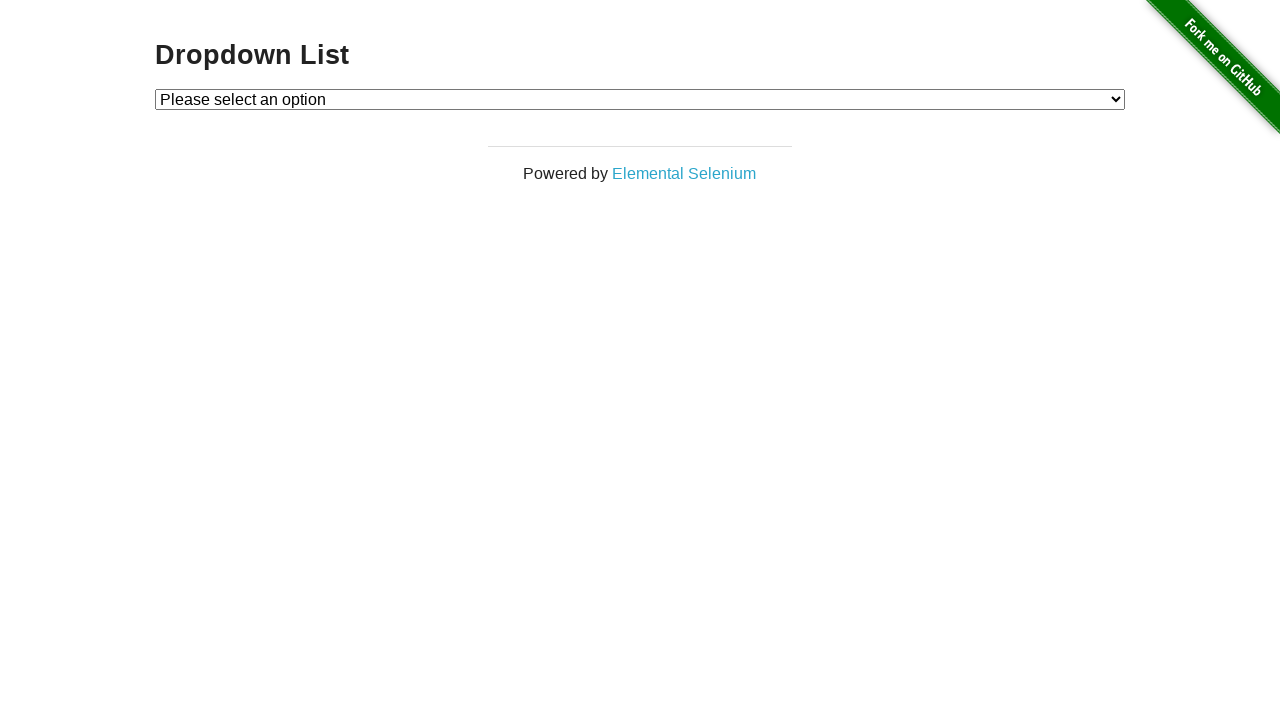

Selected 'Option 2' from dropdown using label on #dropdown
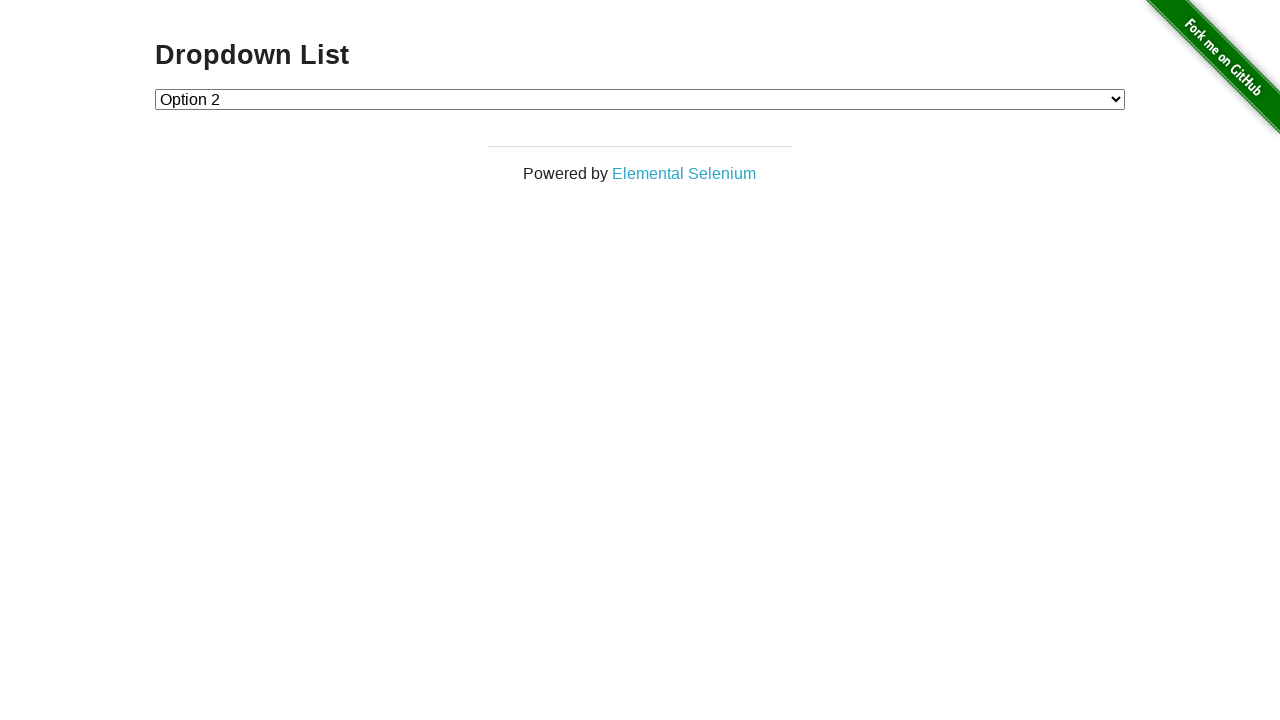

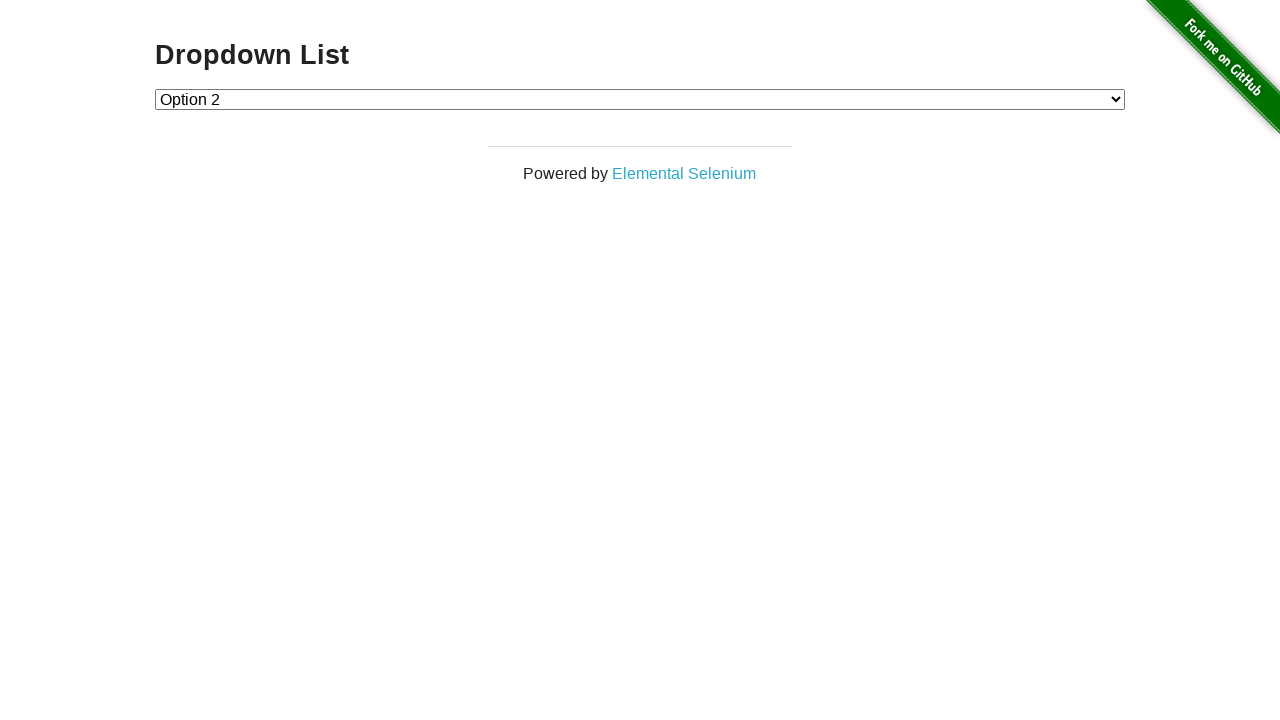